Tests drag-and-drop using click-and-hold and moving by pixel offset within an iframe

Starting URL: https://jqueryui.com/droppable/

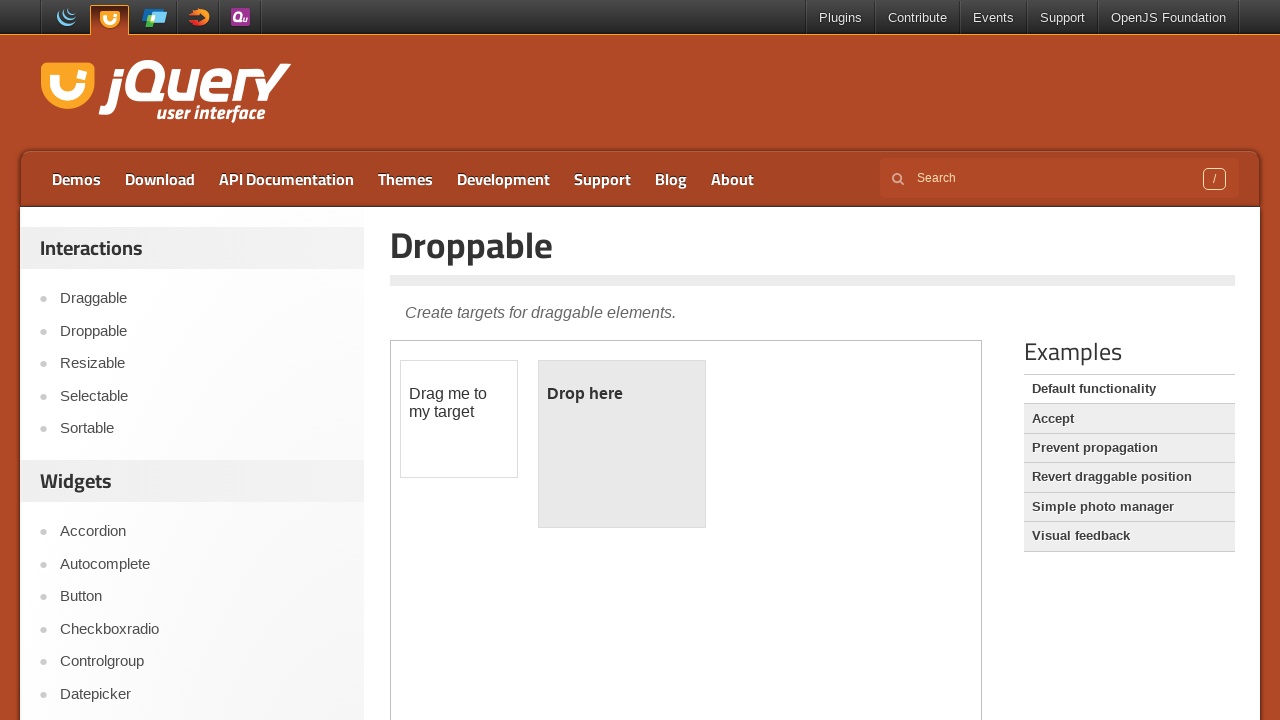

Located iframe with class 'demo-frame' containing drag-drop demo
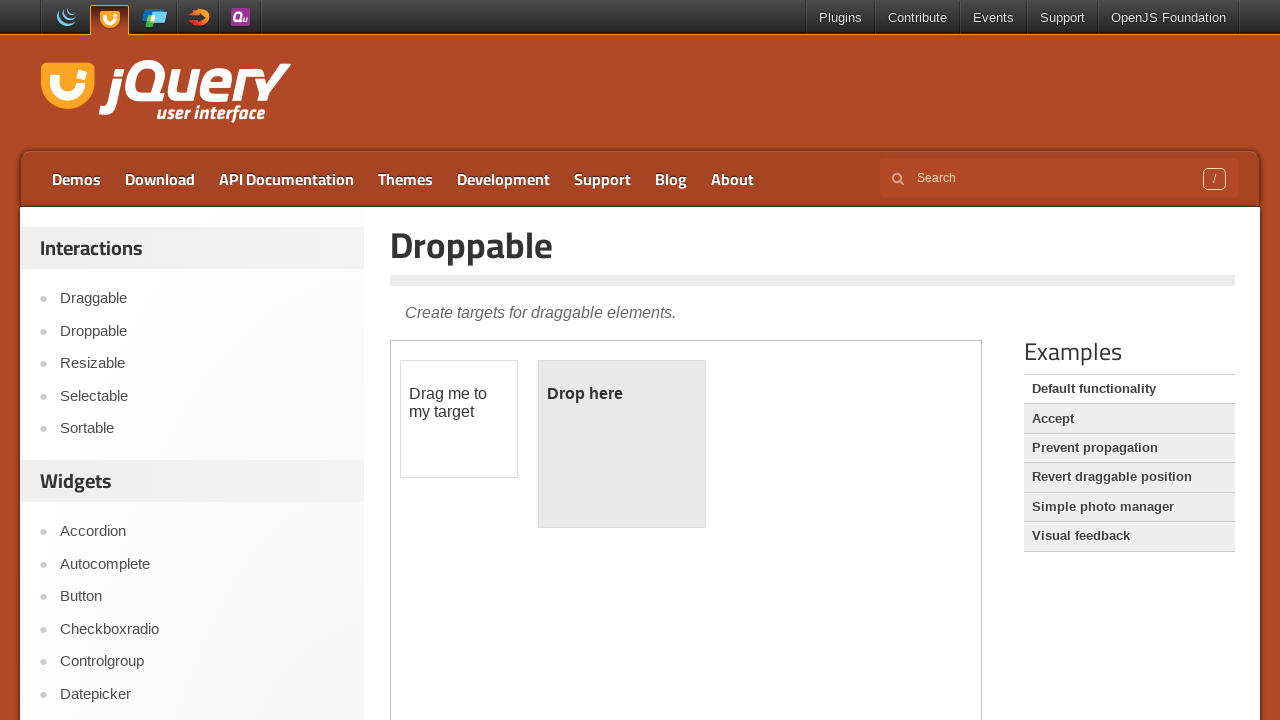

Located draggable element with id 'draggable'
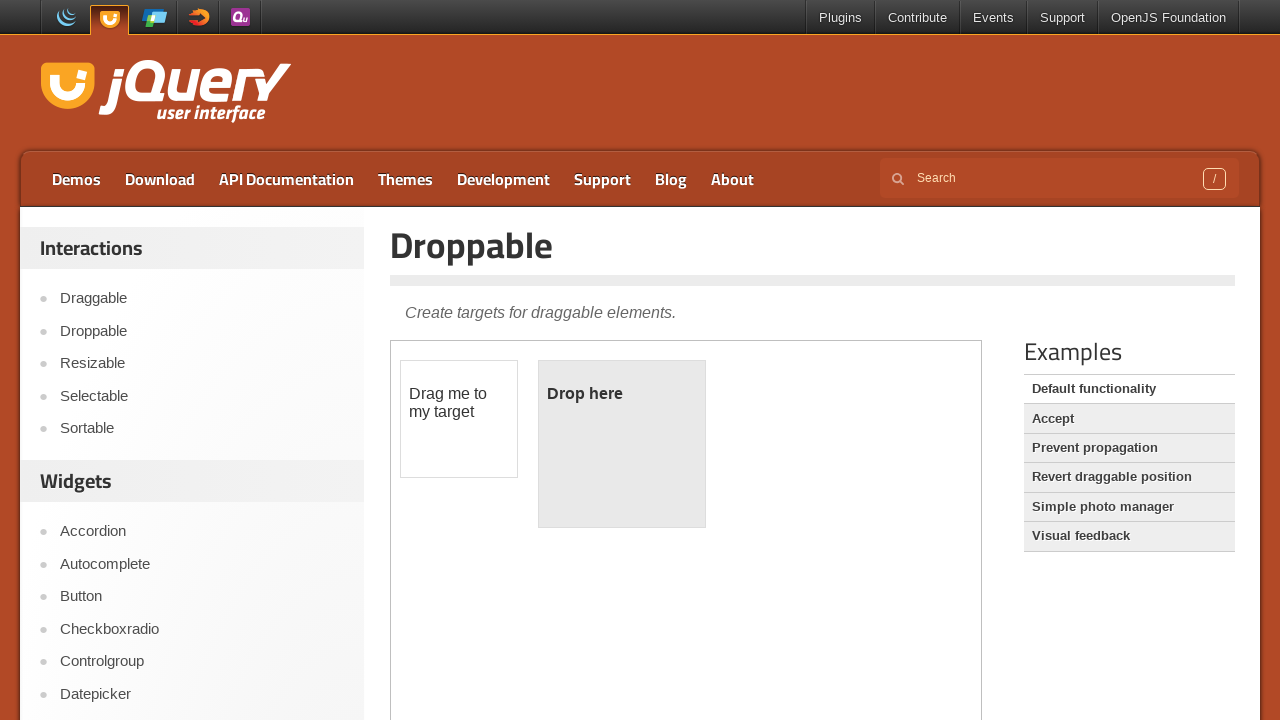

Retrieved bounding box of draggable element
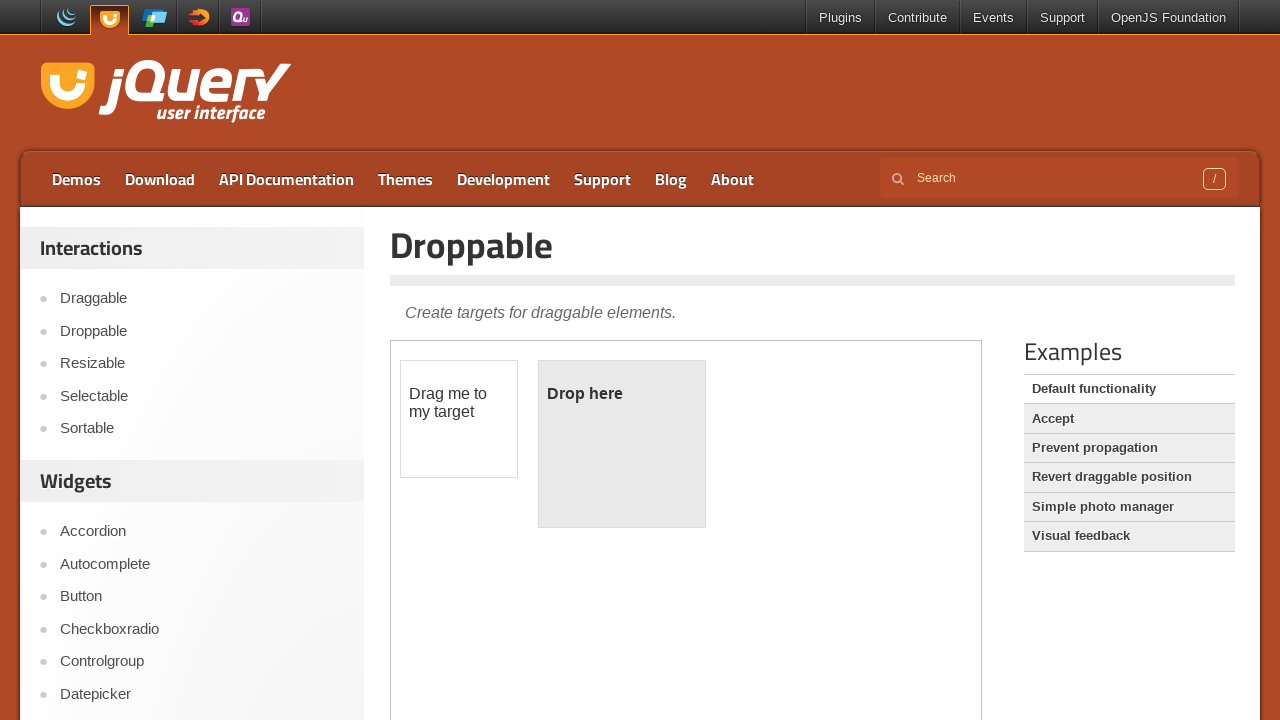

Moved mouse to center of draggable element at (459, 419)
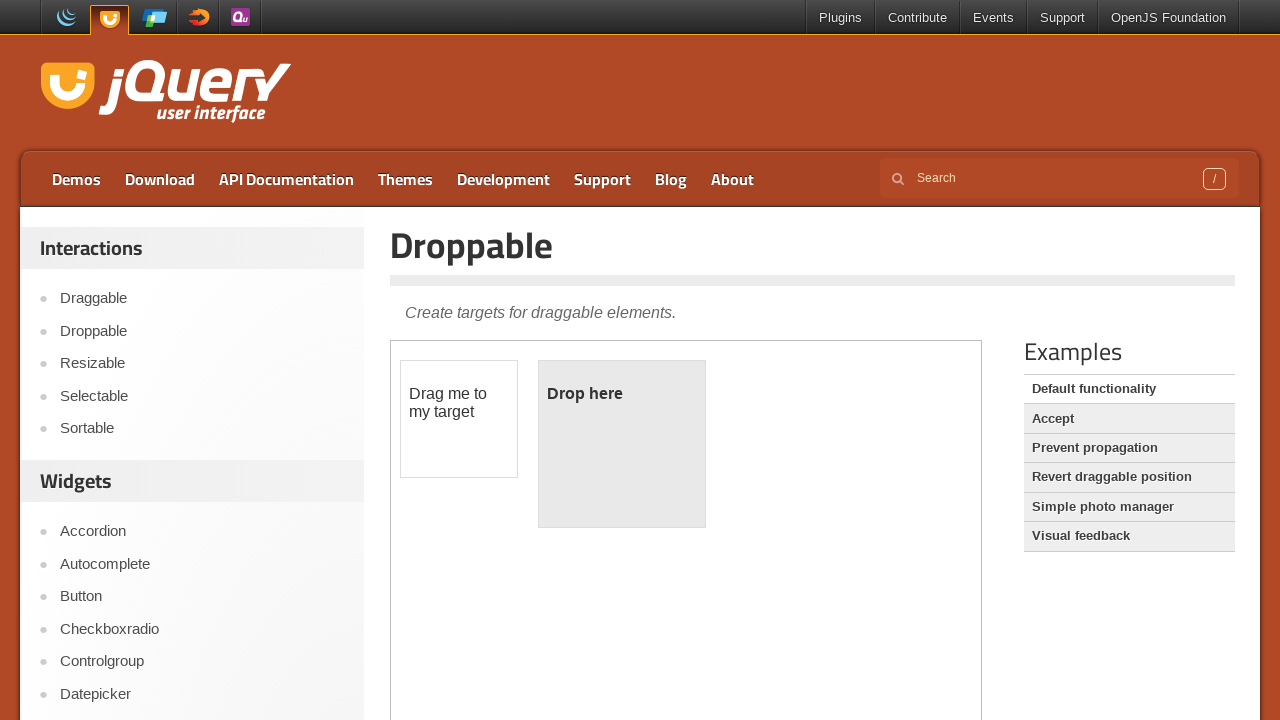

Pressed mouse button down on draggable element at (459, 419)
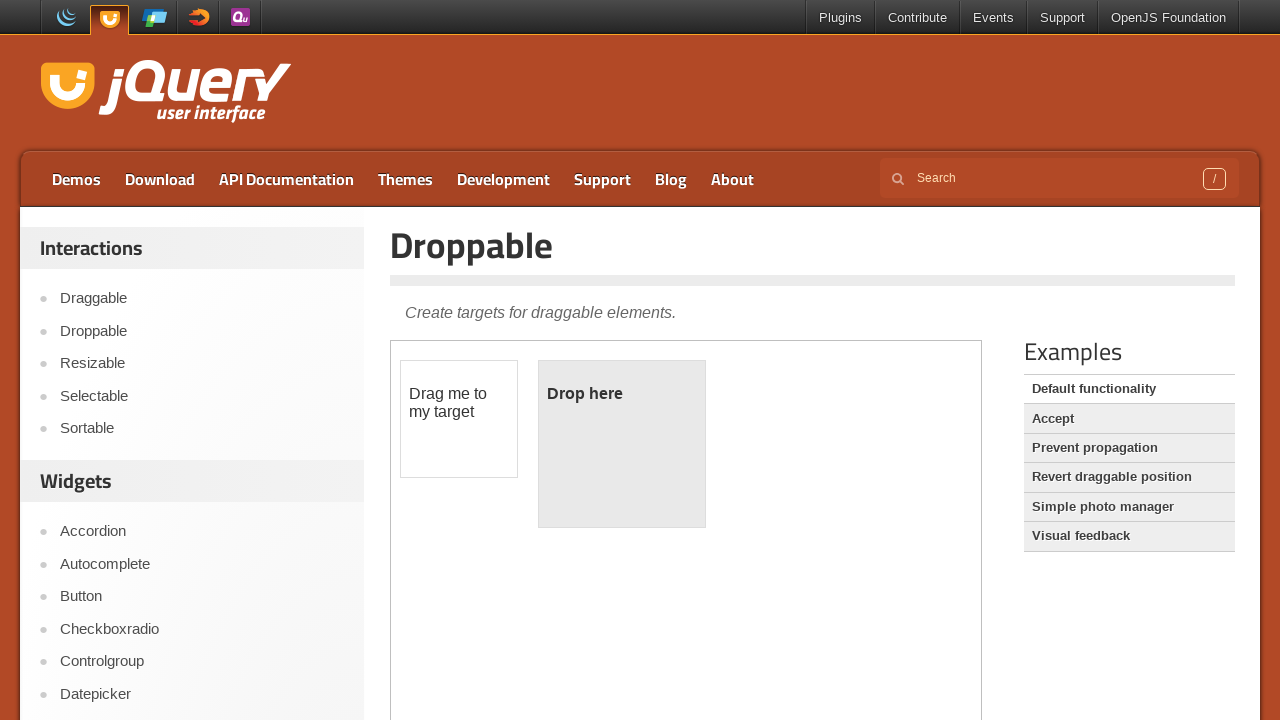

Dragged element by offset (139, 49) pixels at (598, 468)
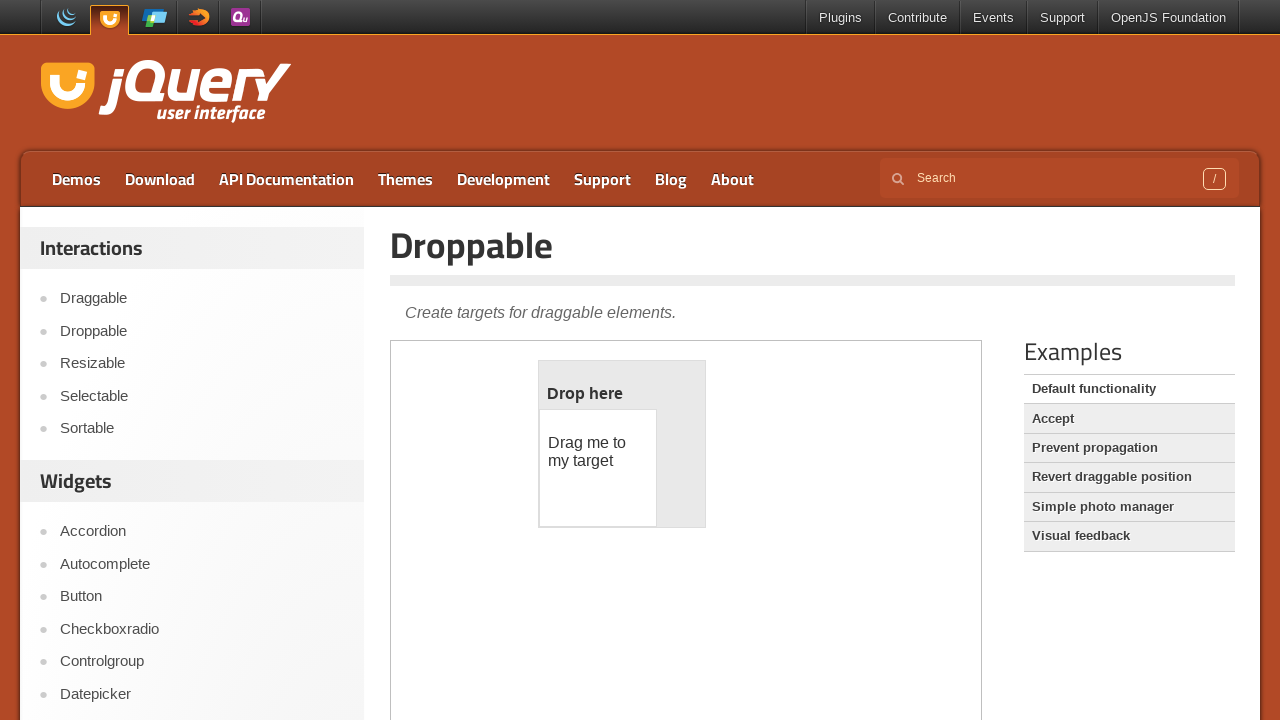

Released mouse button, completing drag-and-drop action at (598, 468)
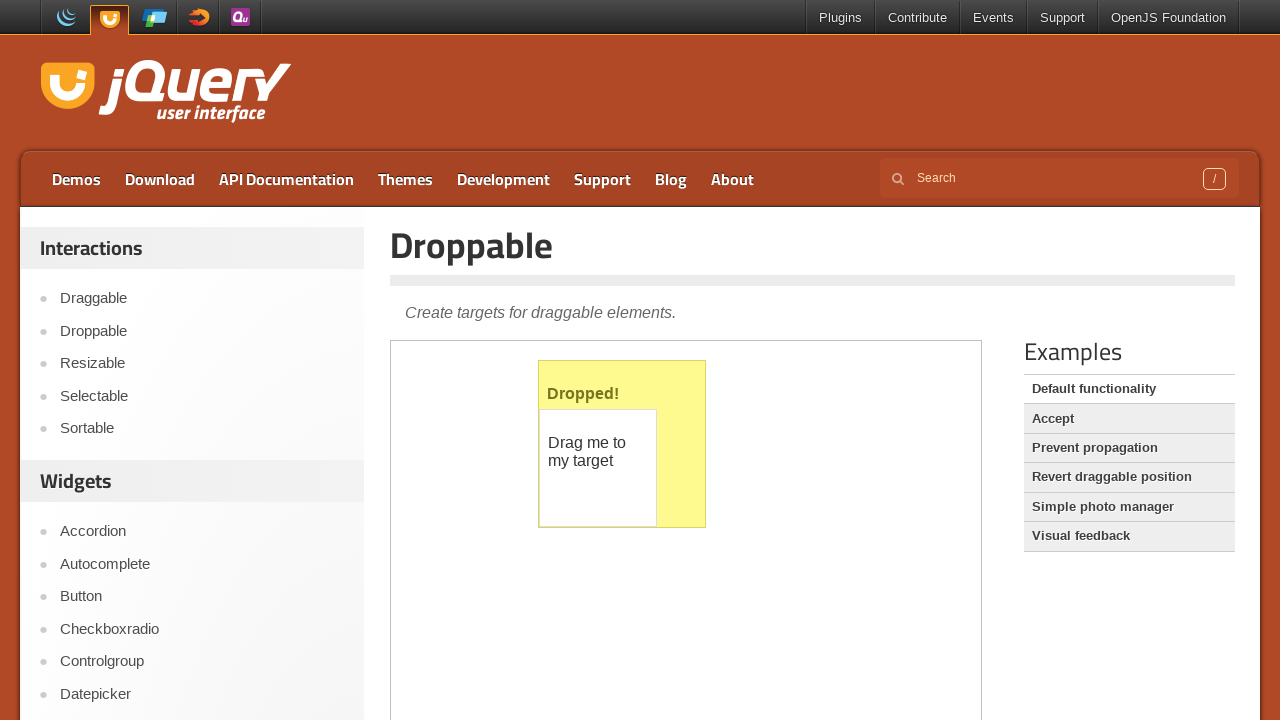

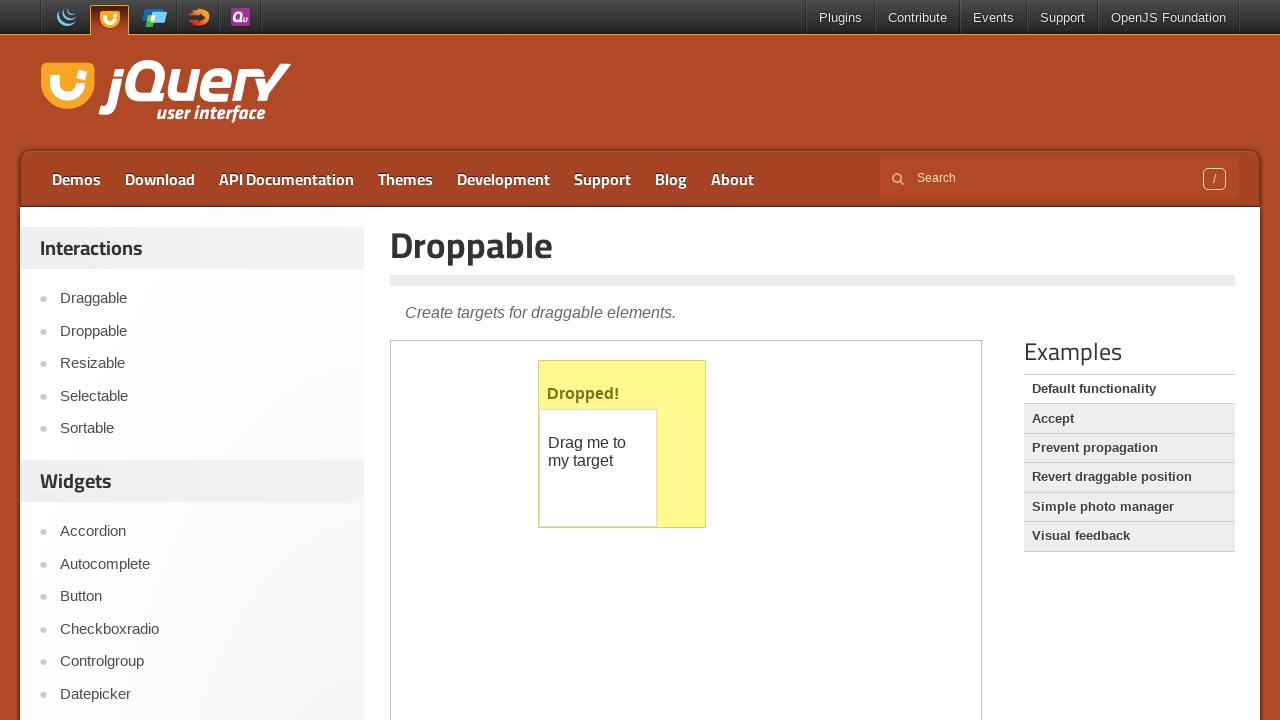